Tests page scrolling functionality by scrolling down the page using PAGE_DOWN keys, then scrolling back up using PAGE_UP and ARROW_DOWN keys

Starting URL: https://techproeducation.com

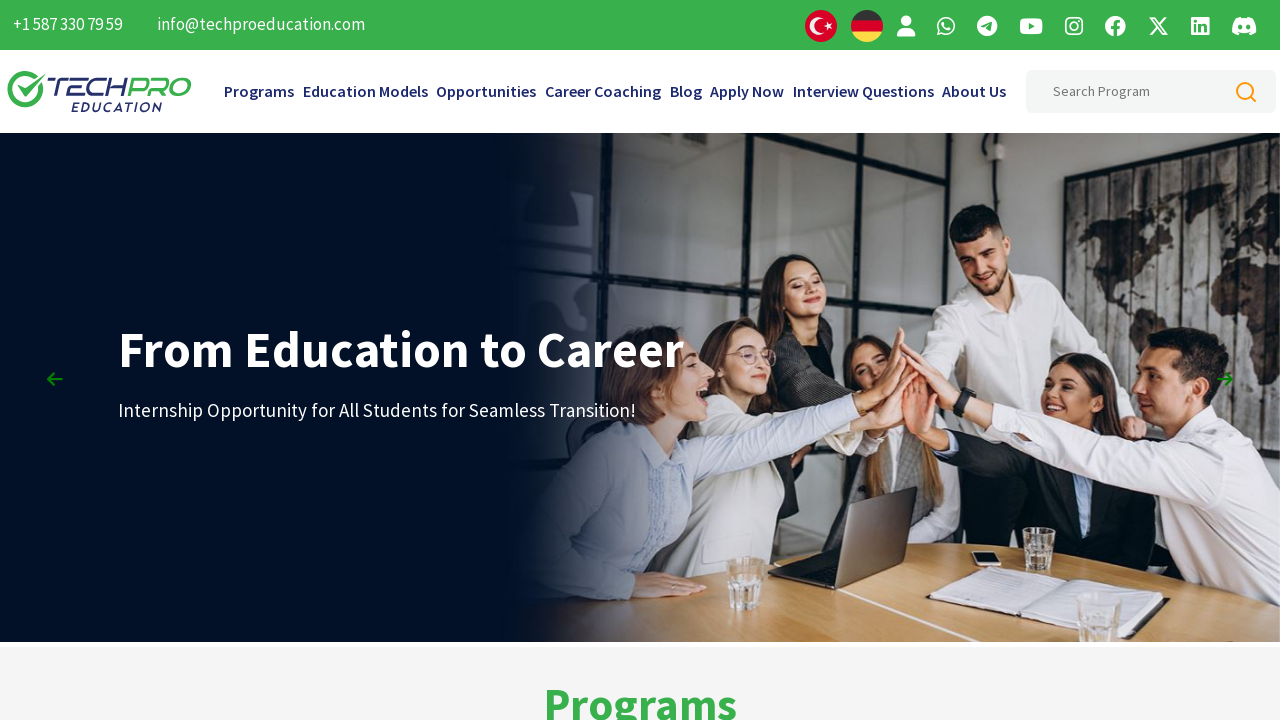

Pressed PageDown key to scroll down the page
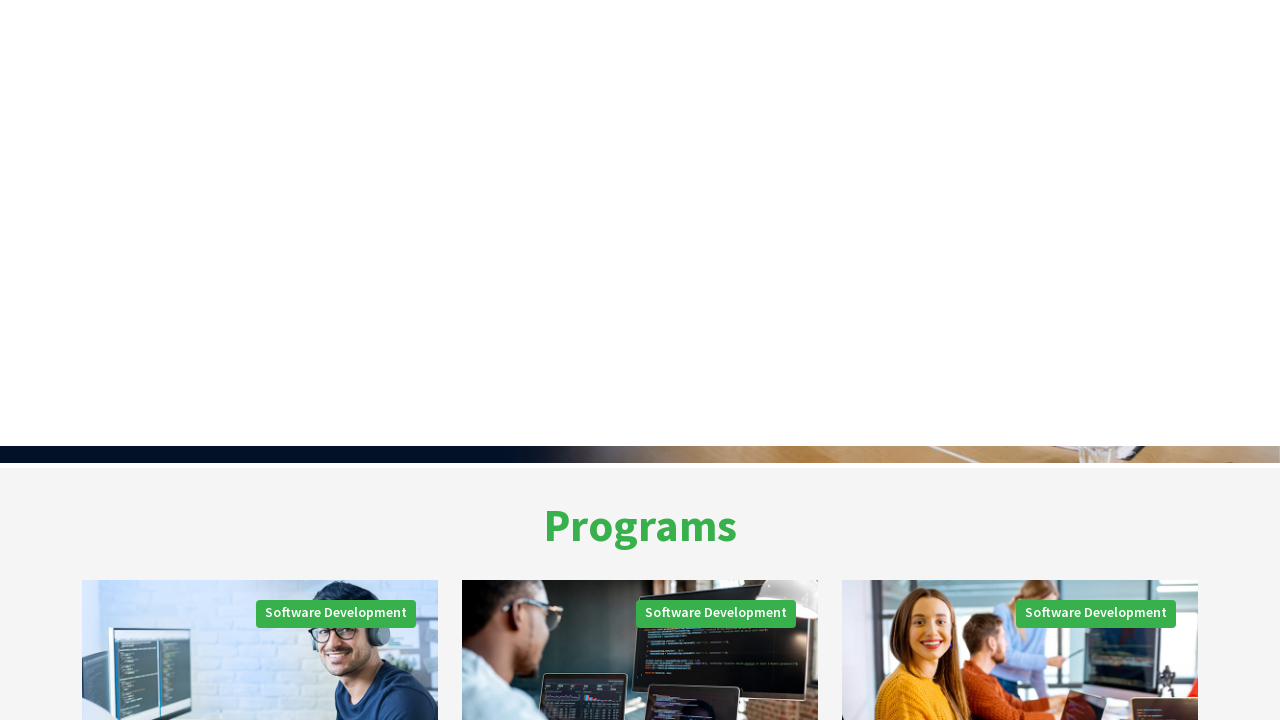

Pressed PageDown key to scroll down further
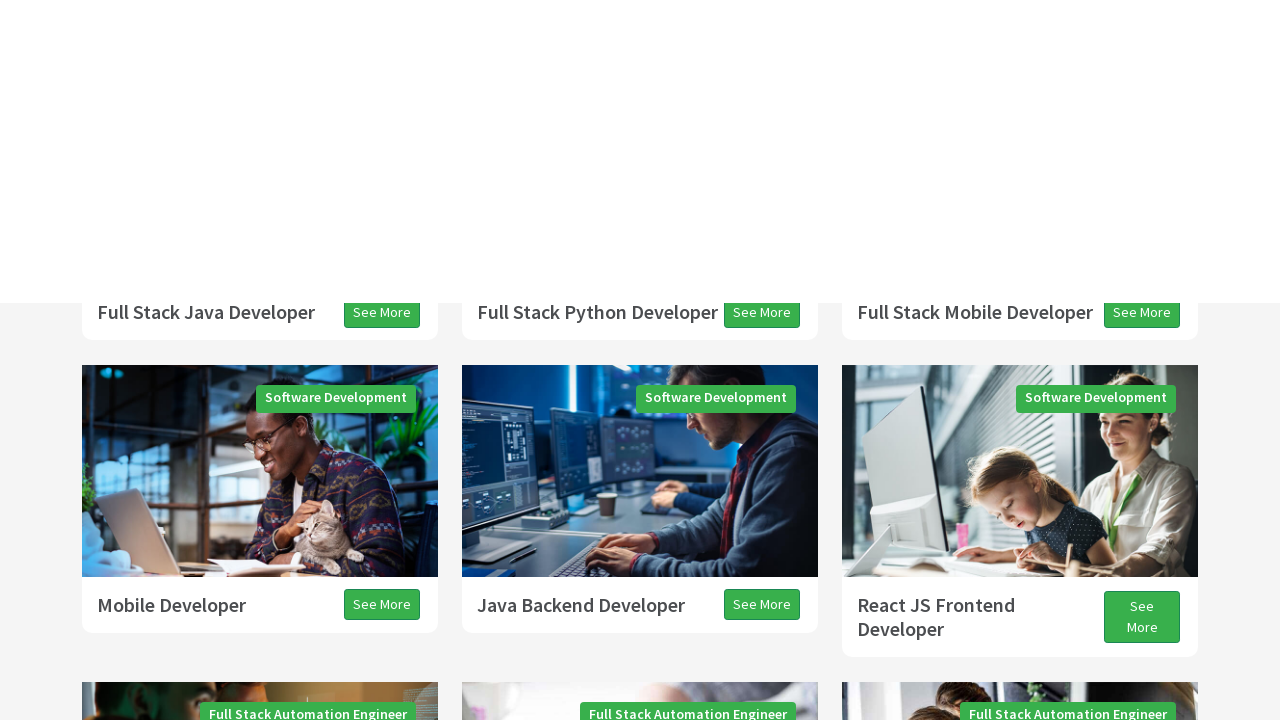

Pressed PageDown key to scroll down further
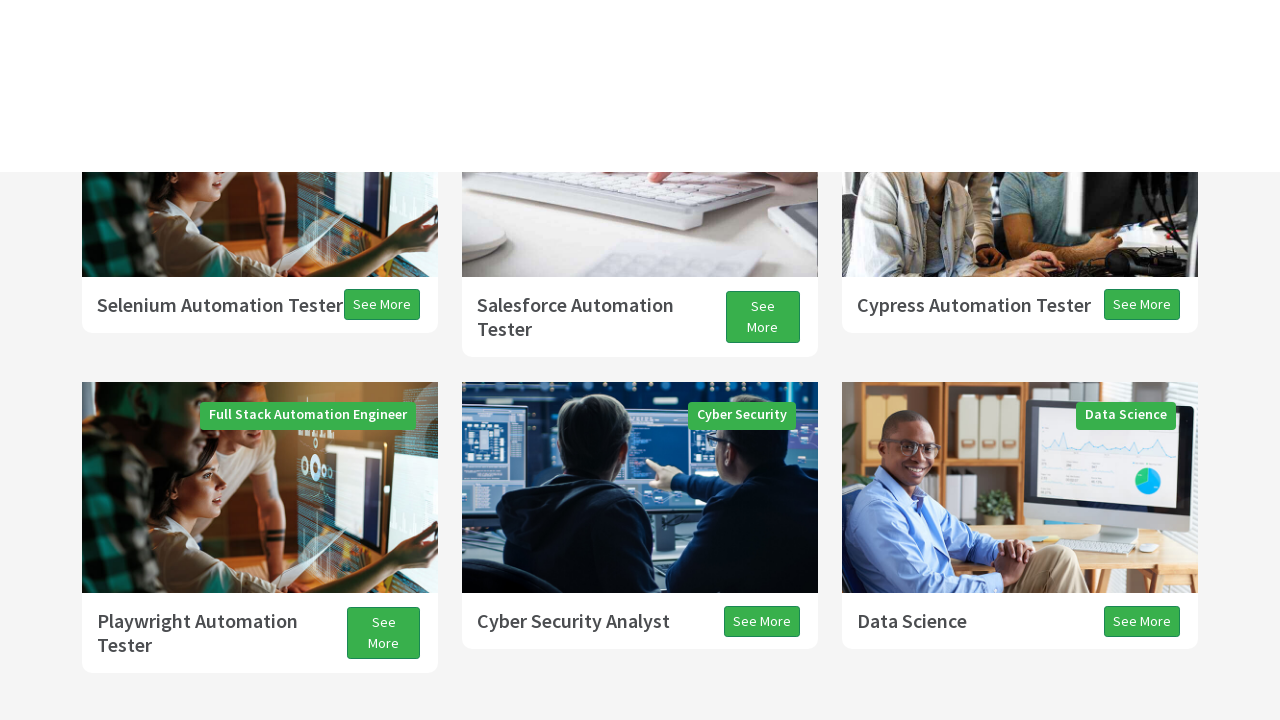

Pressed PageUp key to scroll back up the page
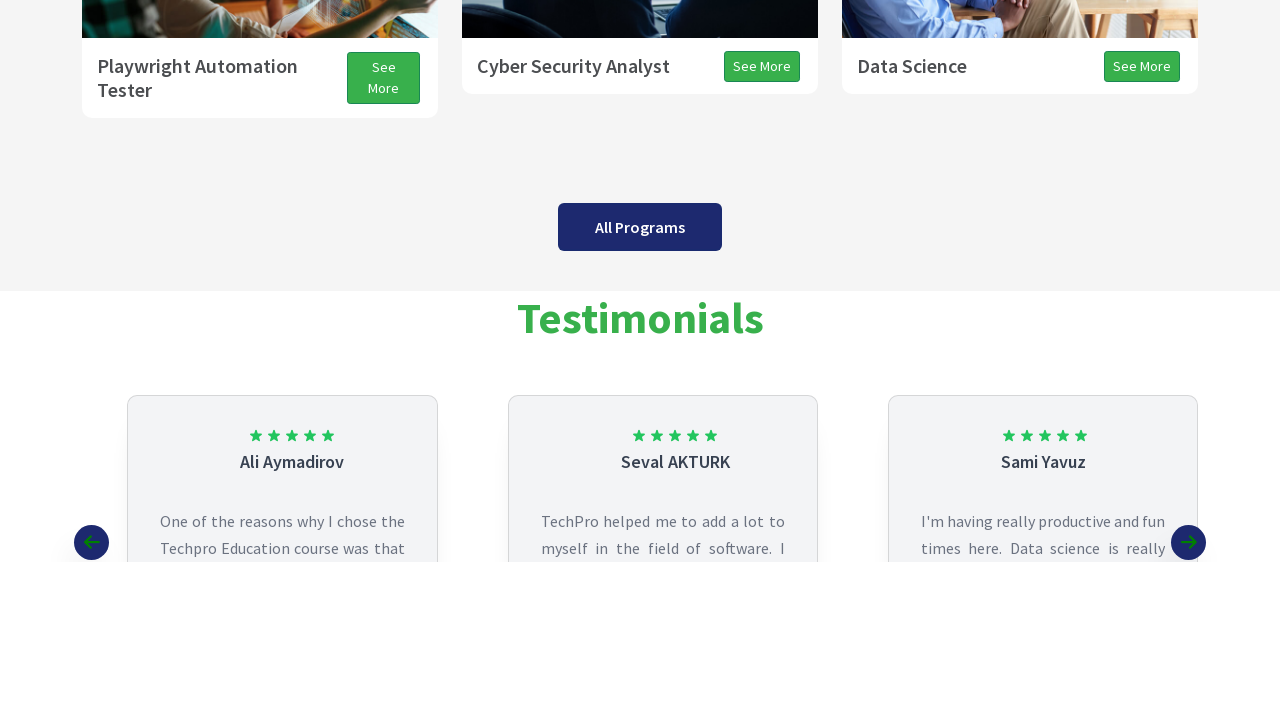

Pressed PageUp key to scroll back up further
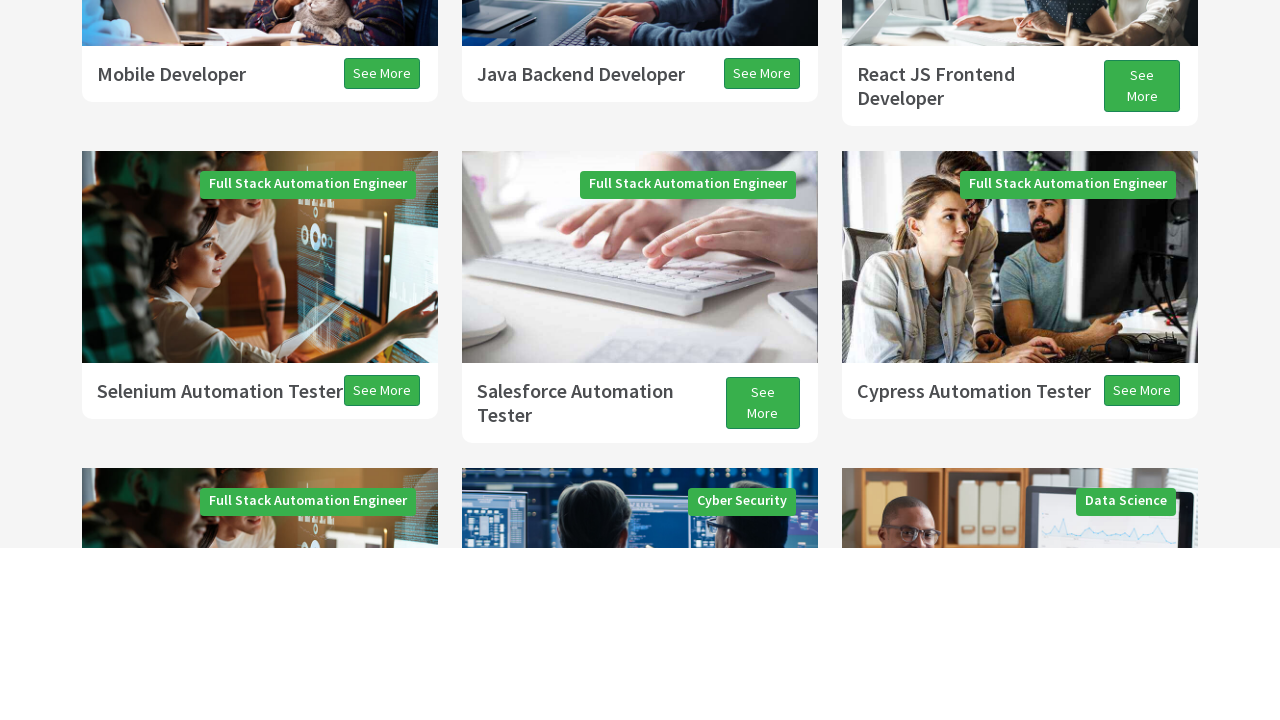

Pressed ArrowDown key to scroll down
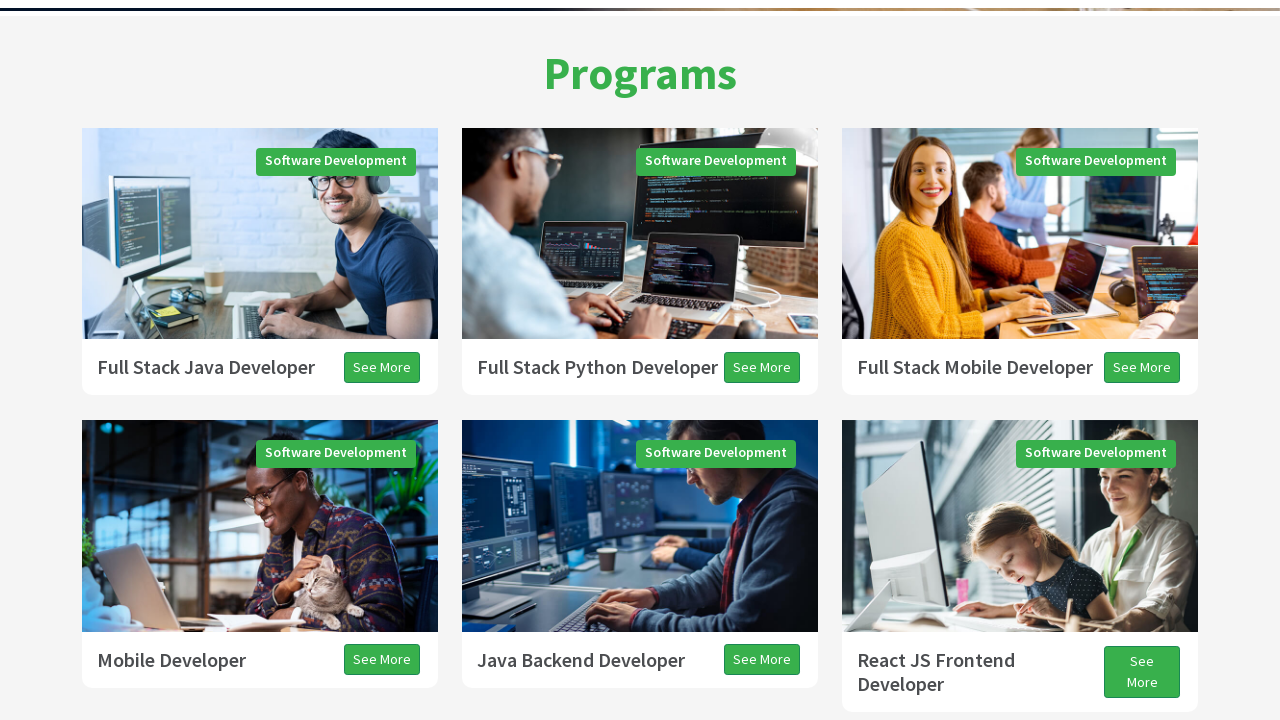

Pressed ArrowDown key to scroll down further
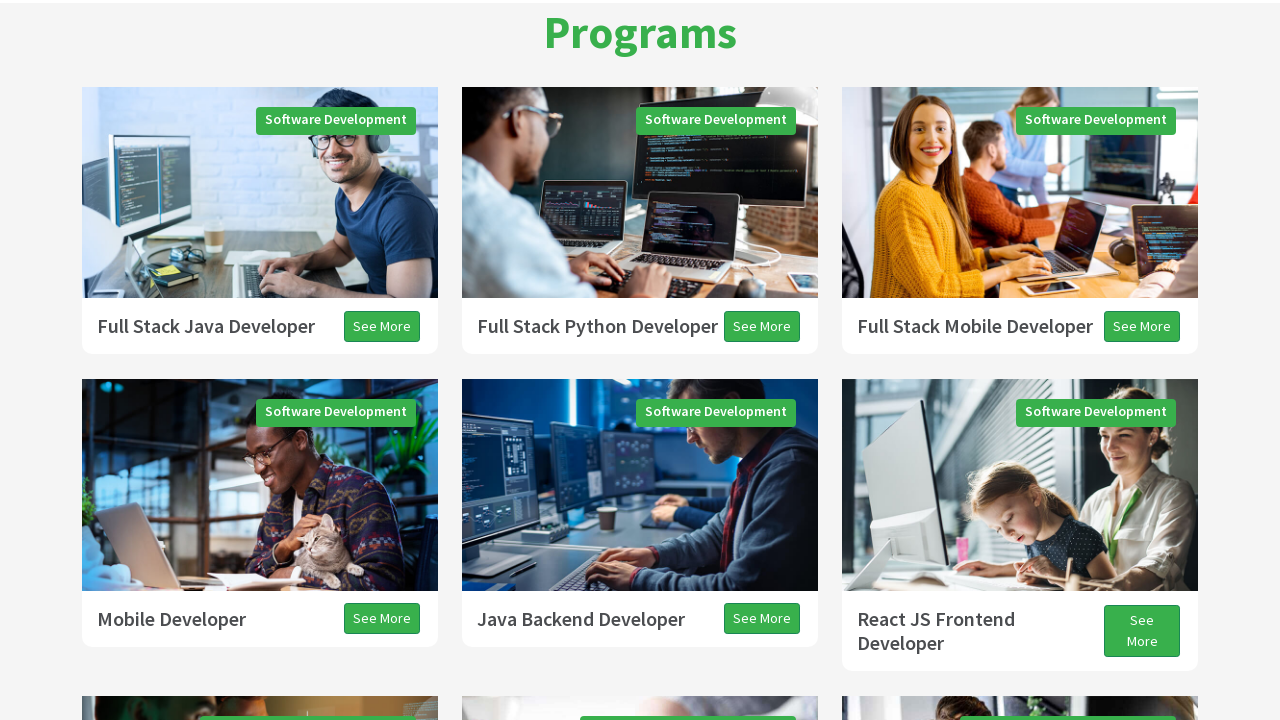

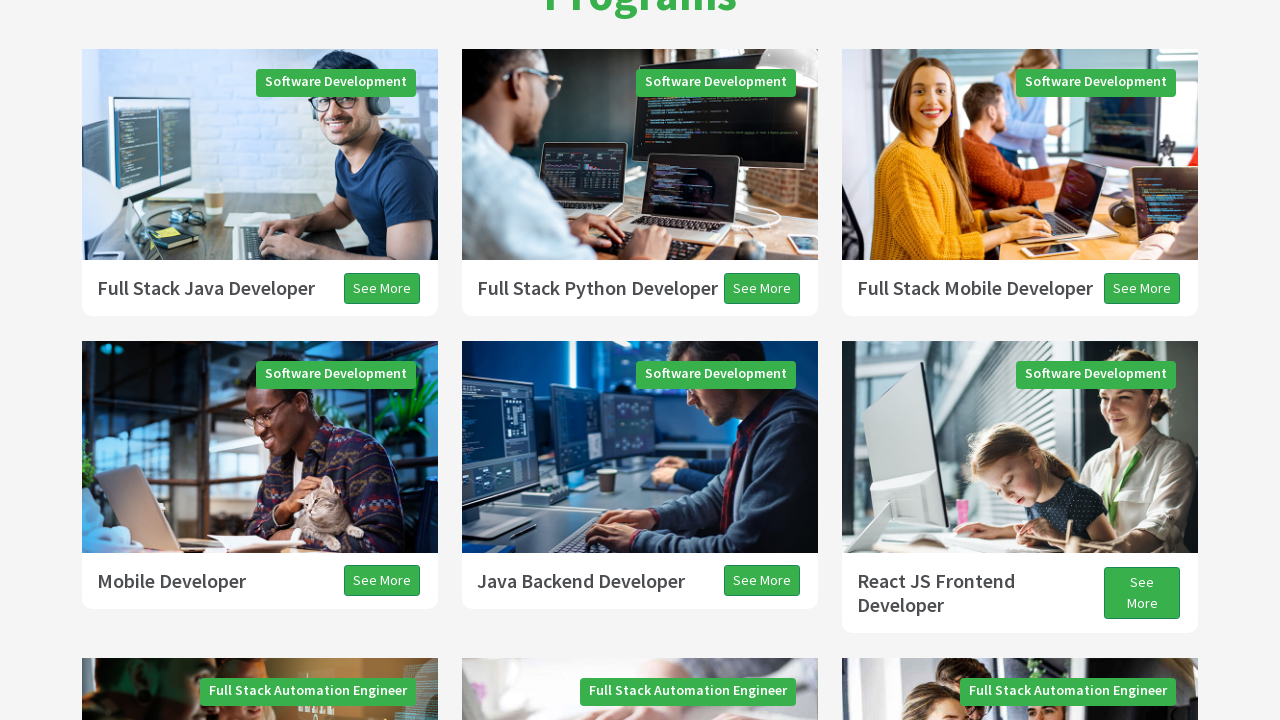